Tests a form that requires reading a hidden attribute value from an element, calculating a mathematical result (logarithm of sine function), filling the answer, checking checkboxes, and submitting the form.

Starting URL: http://suninjuly.github.io/get_attribute.html

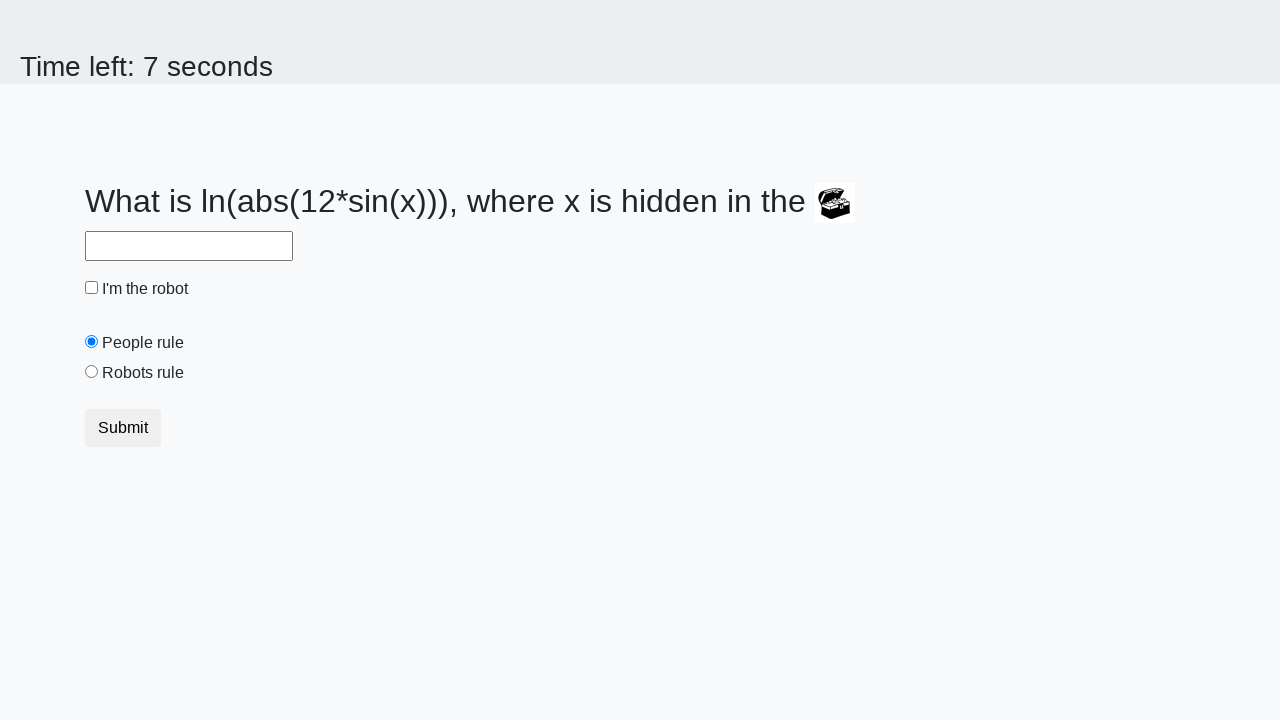

Located treasure element with ID 'treasure'
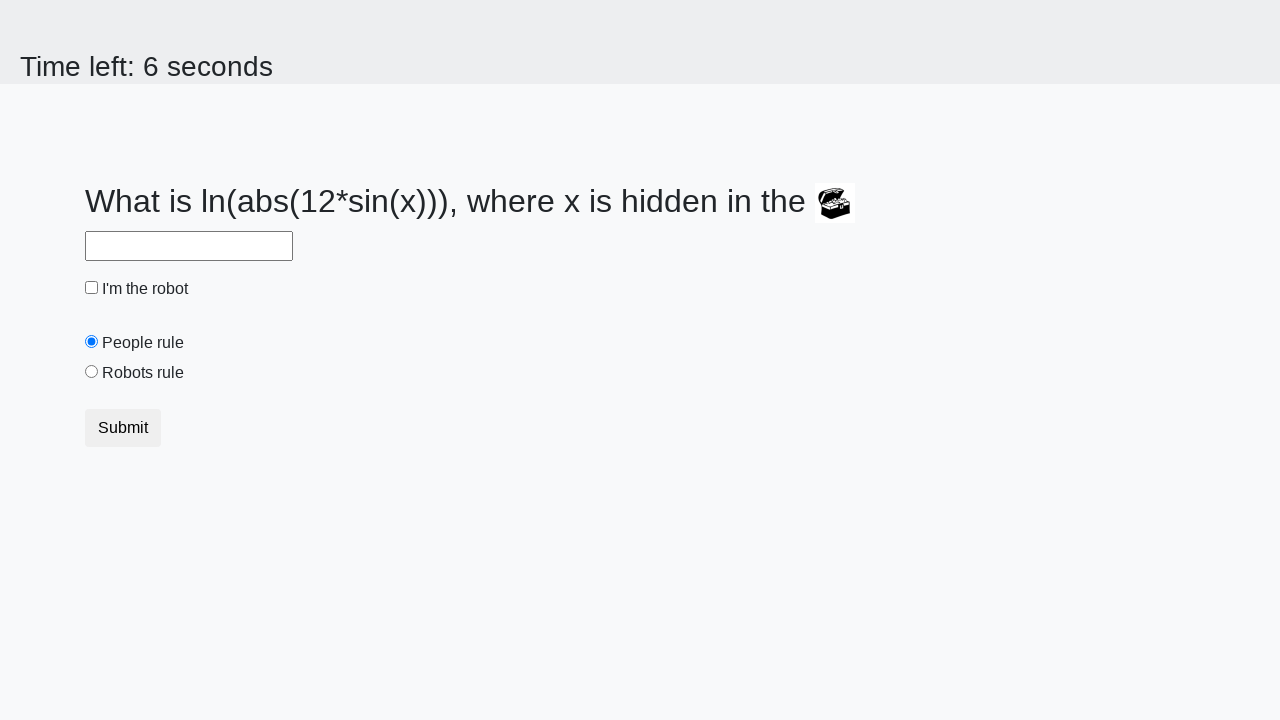

Retrieved hidden 'valuex' attribute from treasure element: 316
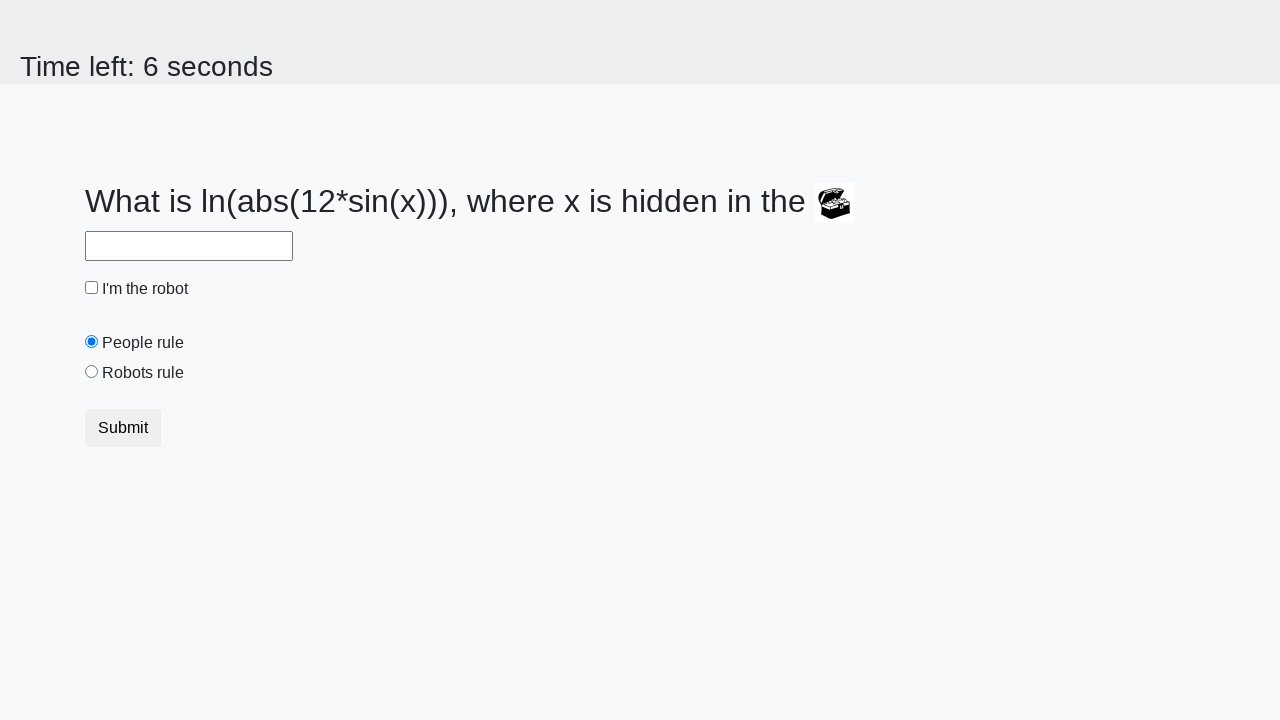

Calculated logarithm of sine result: 2.448022047791074
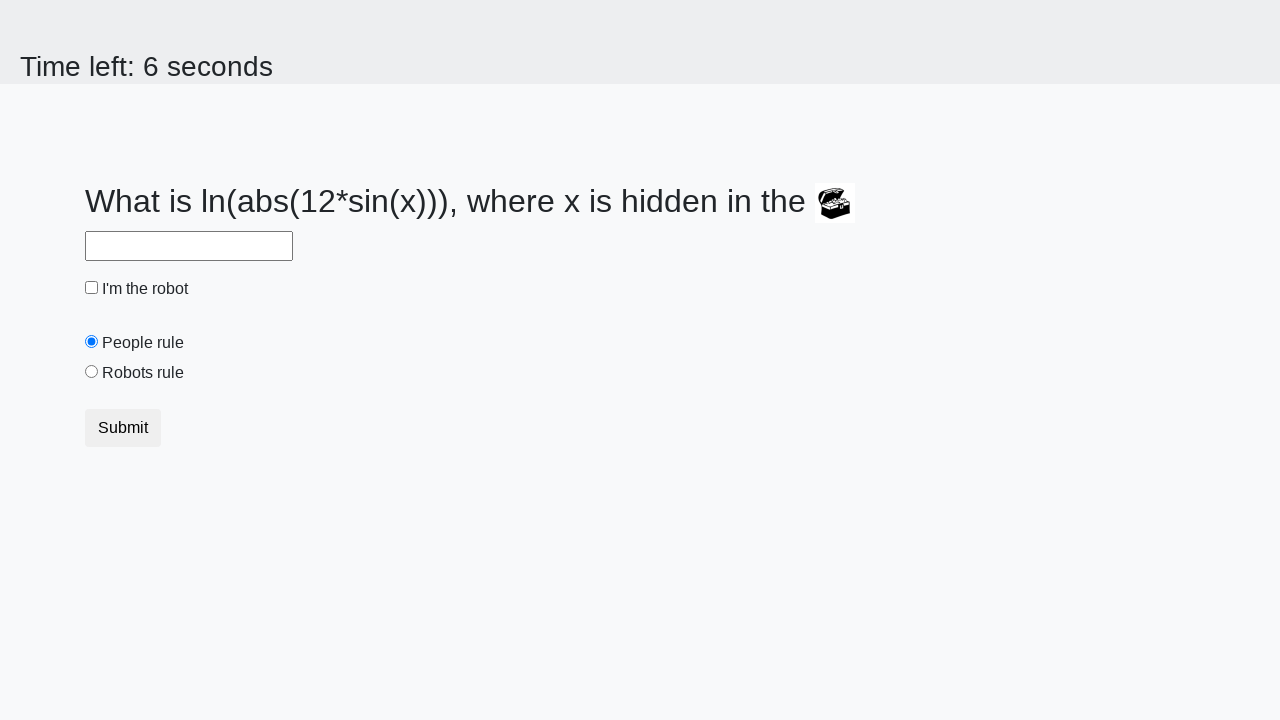

Filled answer field with calculated value: 2.448022047791074 on #answer
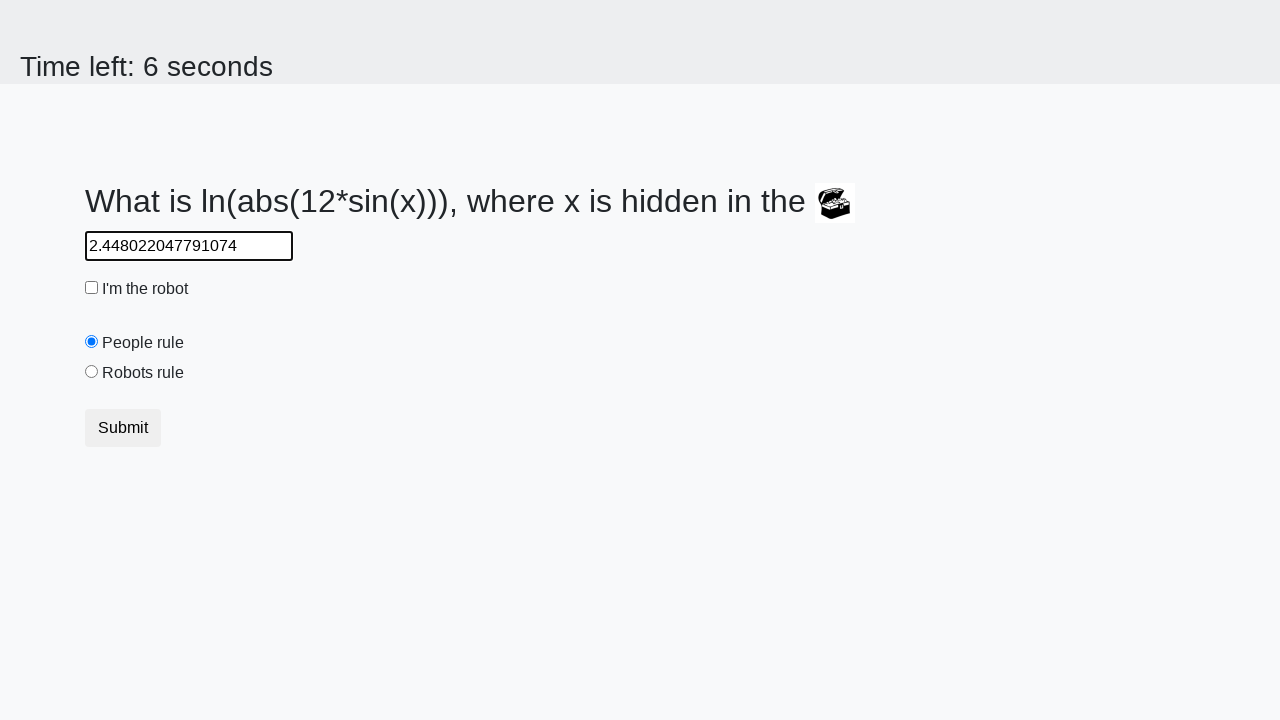

Clicked 'robot' checkbox at (92, 288) on #robotCheckbox
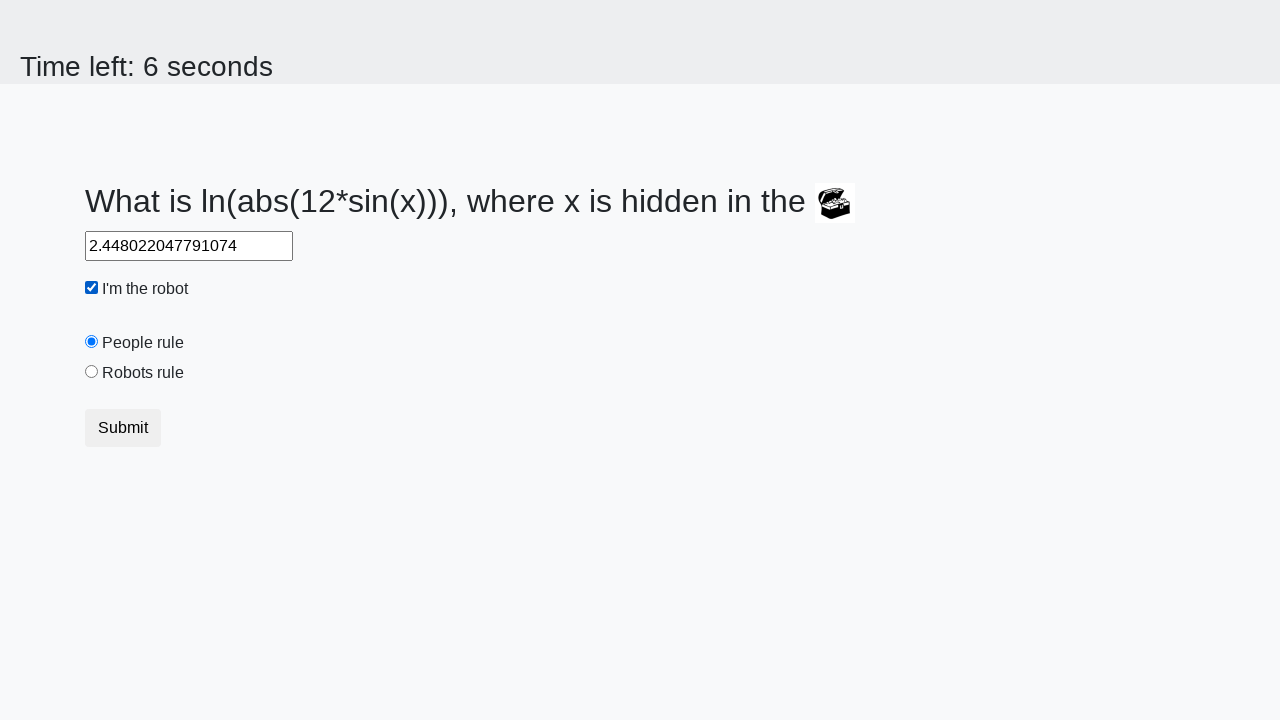

Clicked 'robots rule' checkbox at (92, 372) on #robotsRule
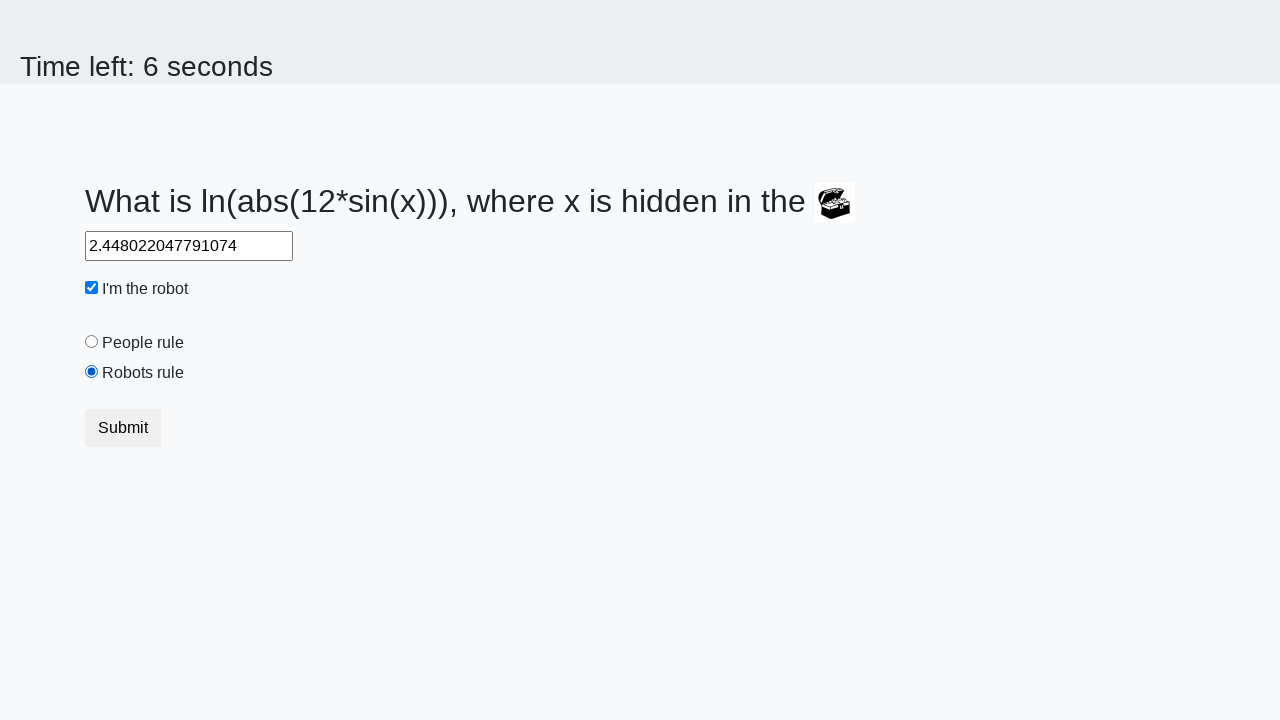

Clicked form submit button at (123, 428) on button.btn
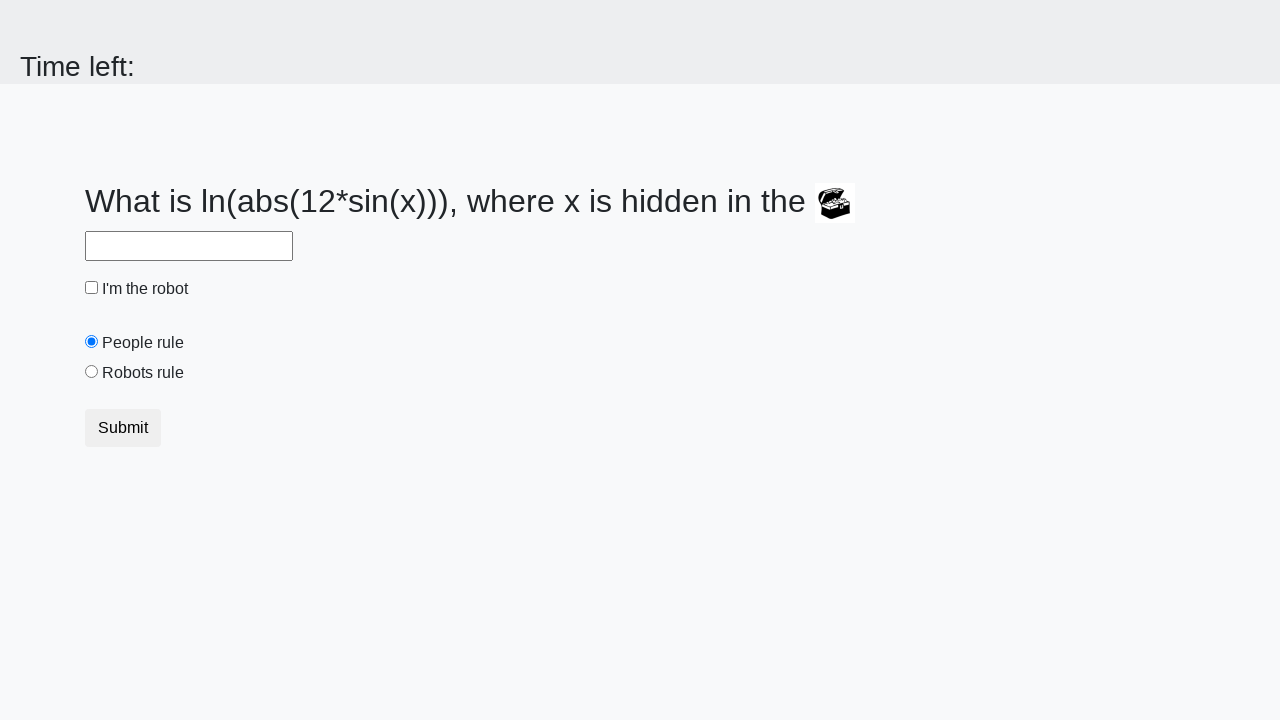

Waited 1000ms for form processing
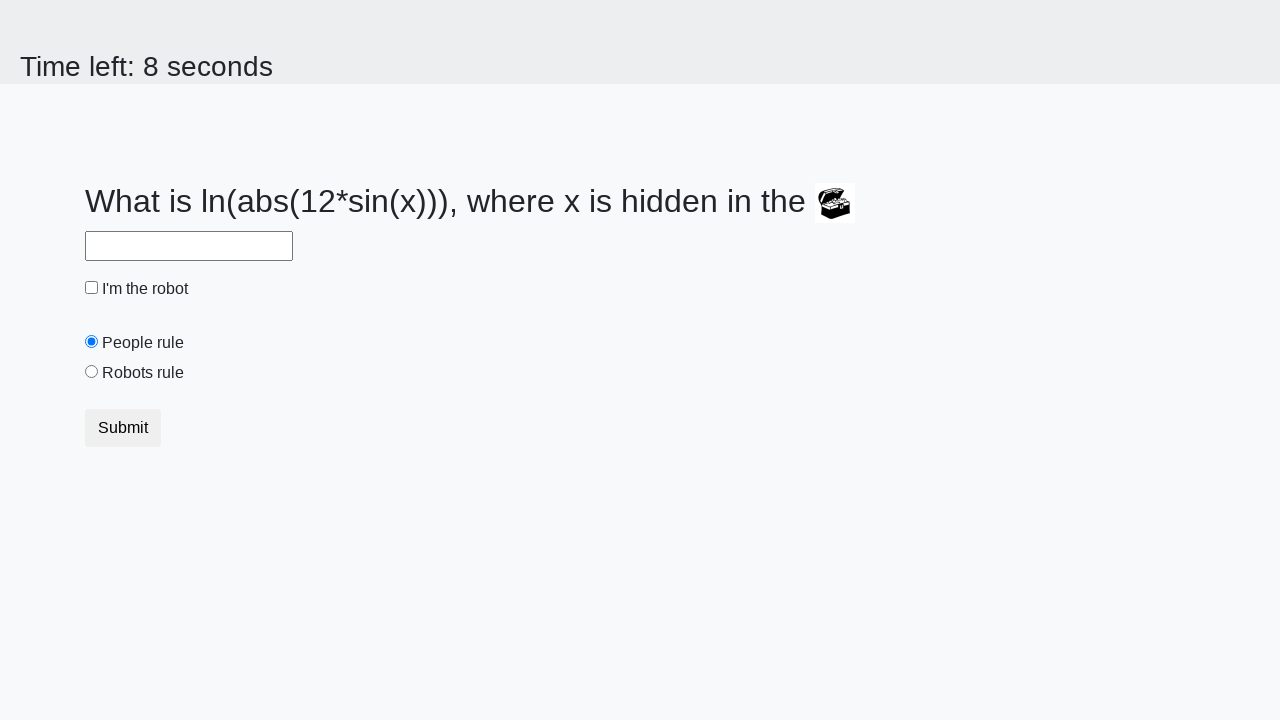

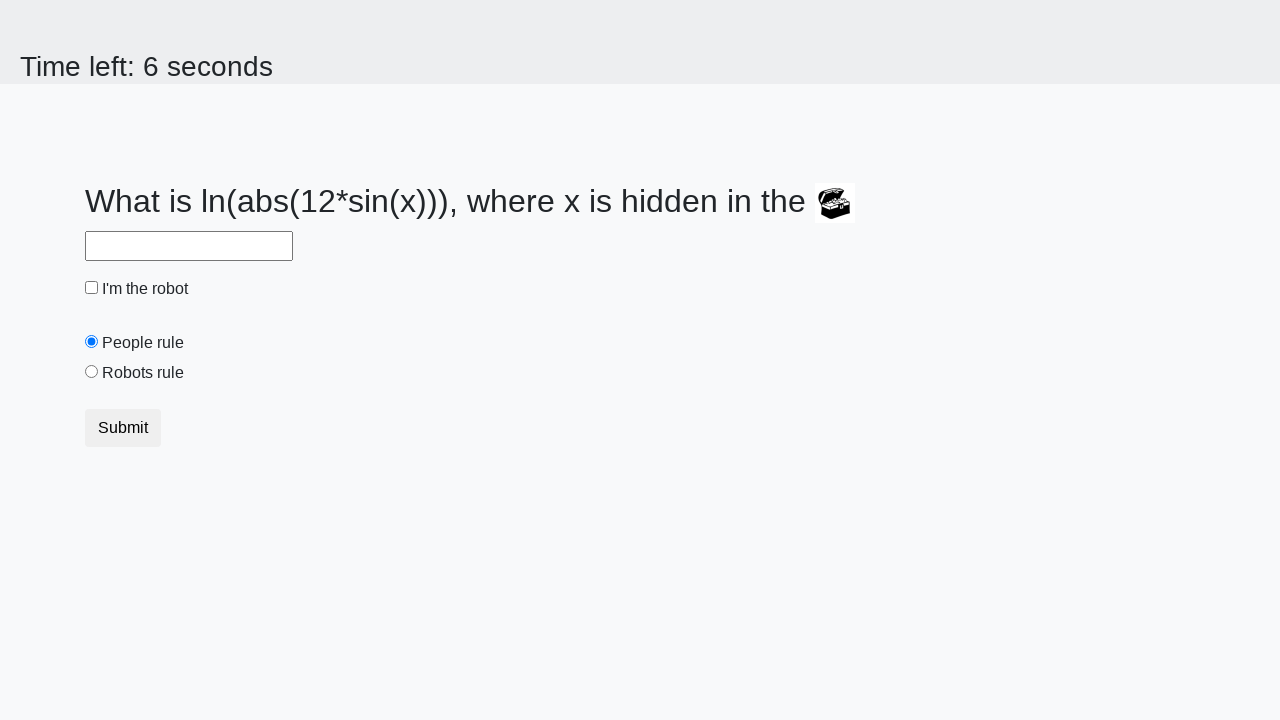